Tests that clicking Clear completed button removes completed items from the list

Starting URL: https://demo.playwright.dev/todomvc

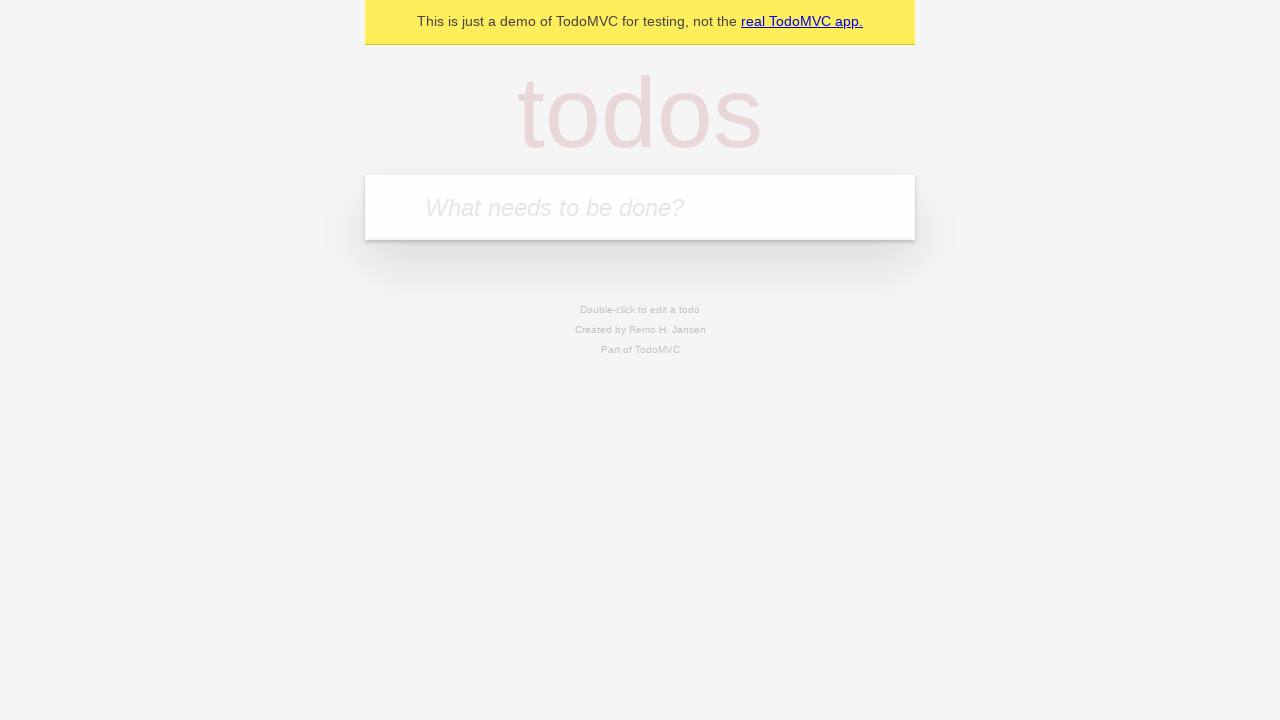

Located the 'What needs to be done?' input field
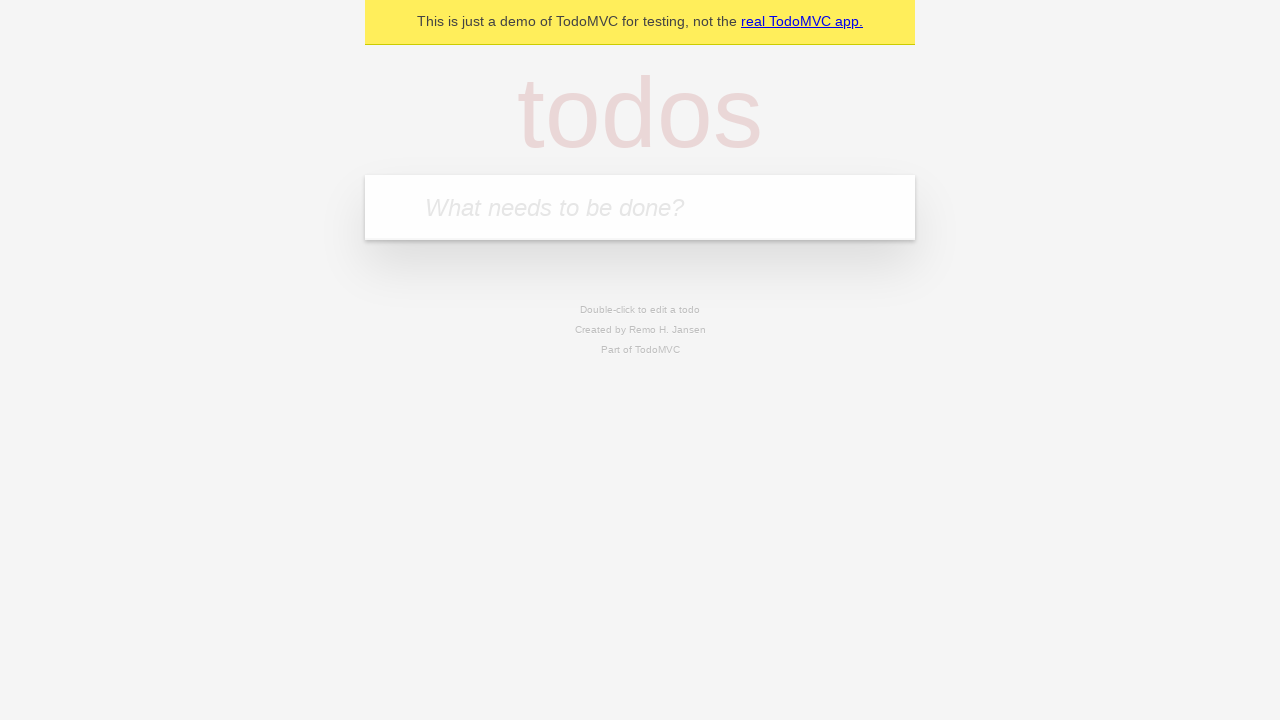

Filled input with 'buy some cheese' on internal:attr=[placeholder="What needs to be done?"i]
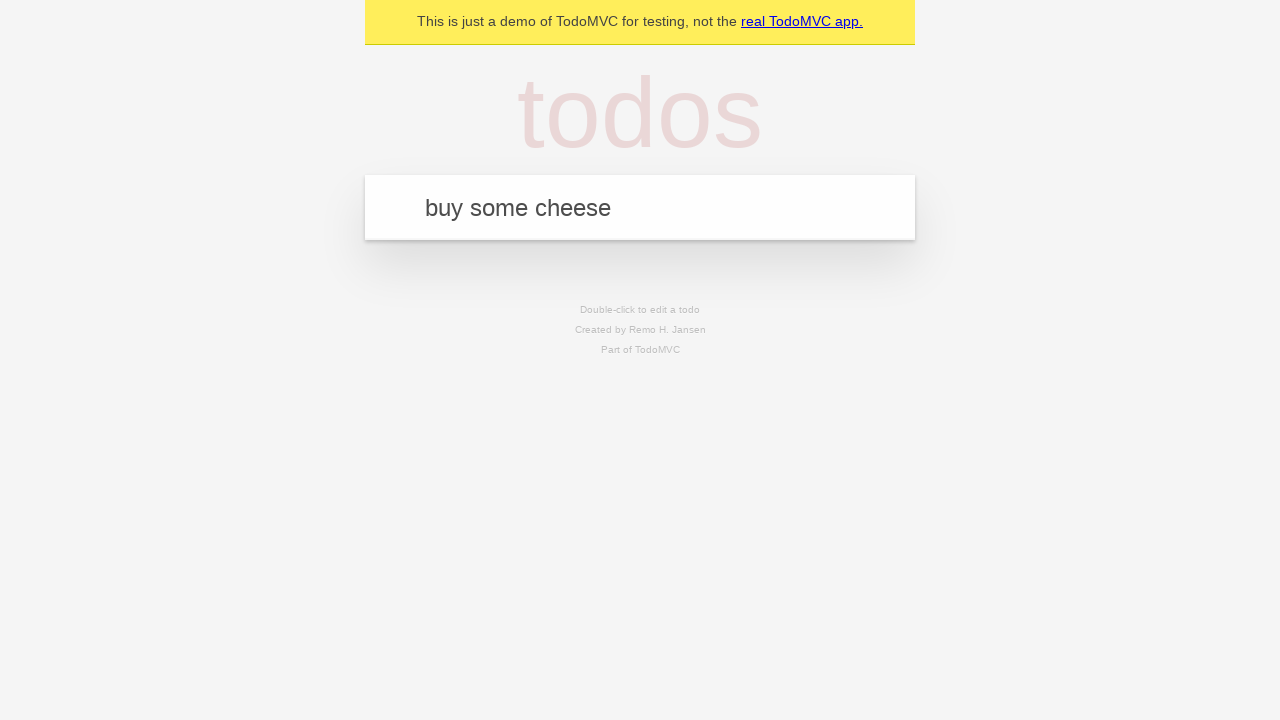

Pressed Enter to add 'buy some cheese' to todo list on internal:attr=[placeholder="What needs to be done?"i]
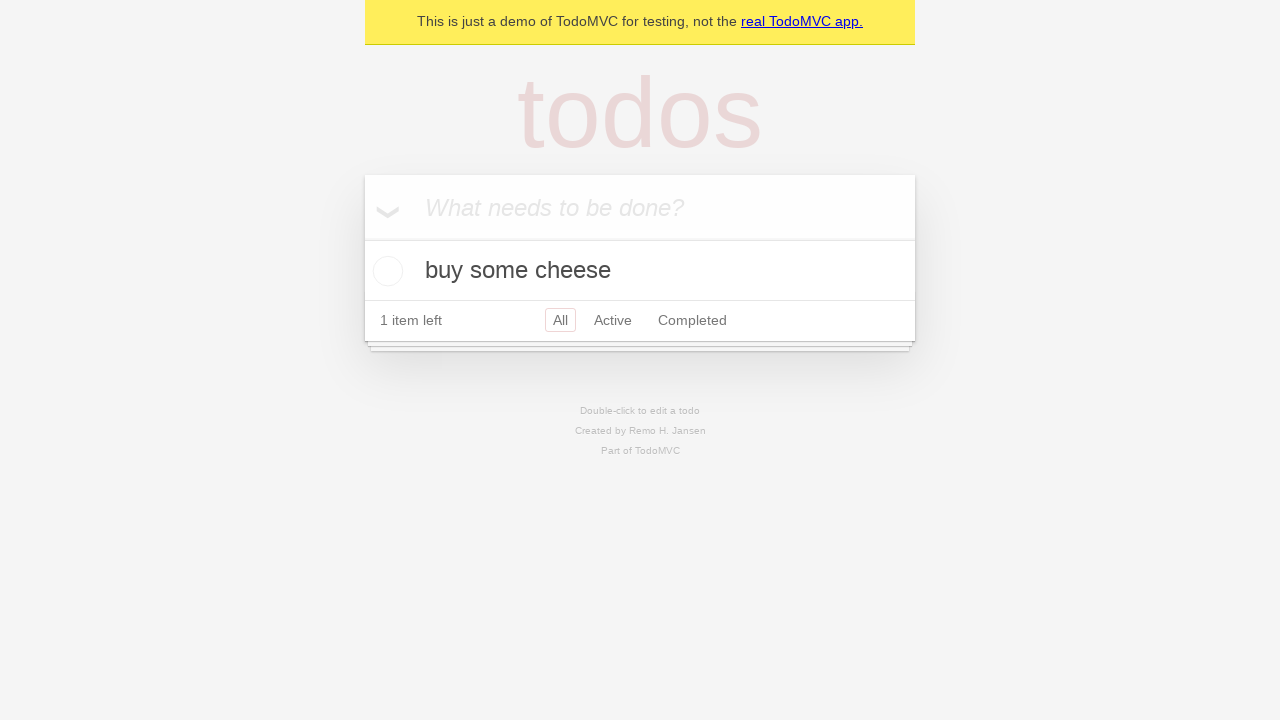

Filled input with 'feed the cat' on internal:attr=[placeholder="What needs to be done?"i]
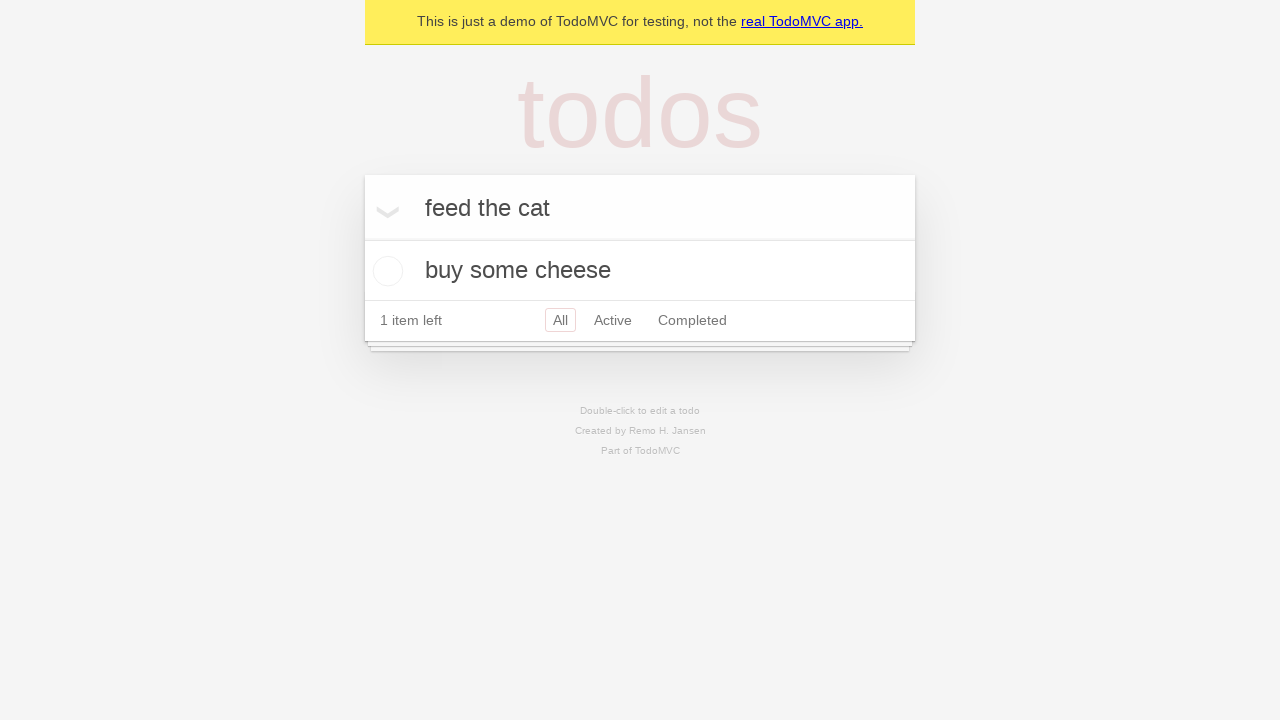

Pressed Enter to add 'feed the cat' to todo list on internal:attr=[placeholder="What needs to be done?"i]
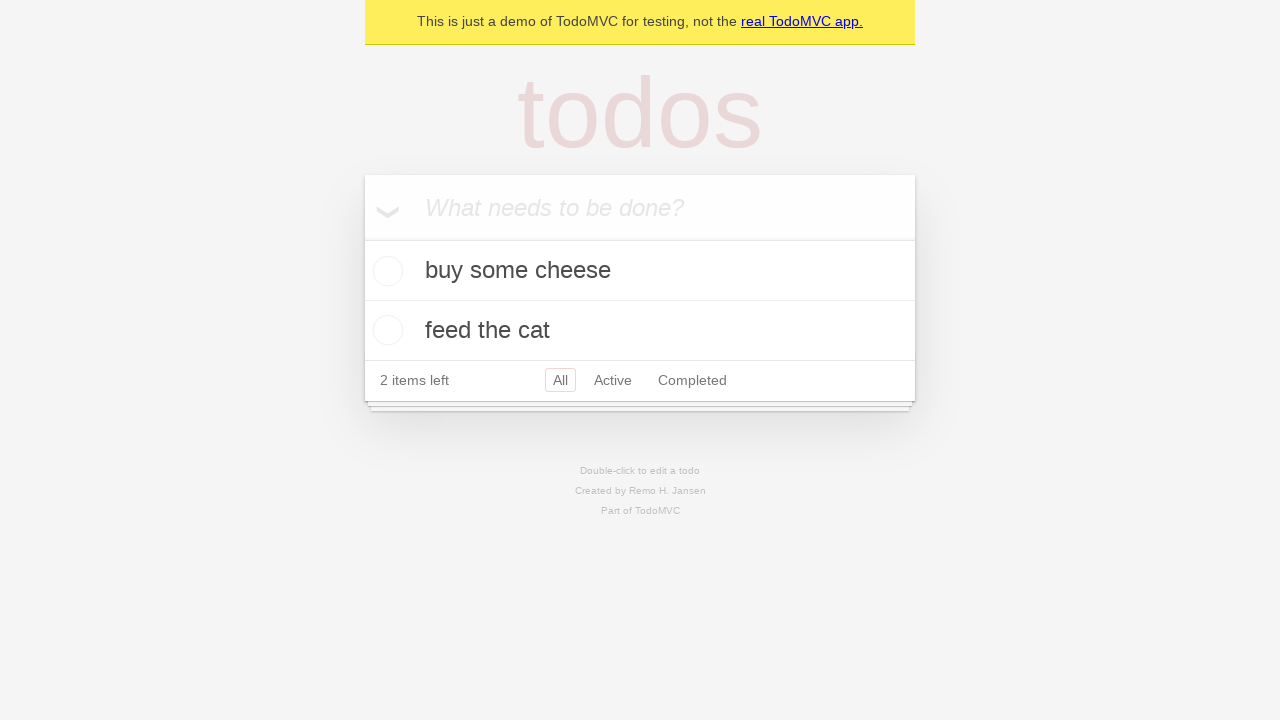

Filled input with 'book a doctors appointment' on internal:attr=[placeholder="What needs to be done?"i]
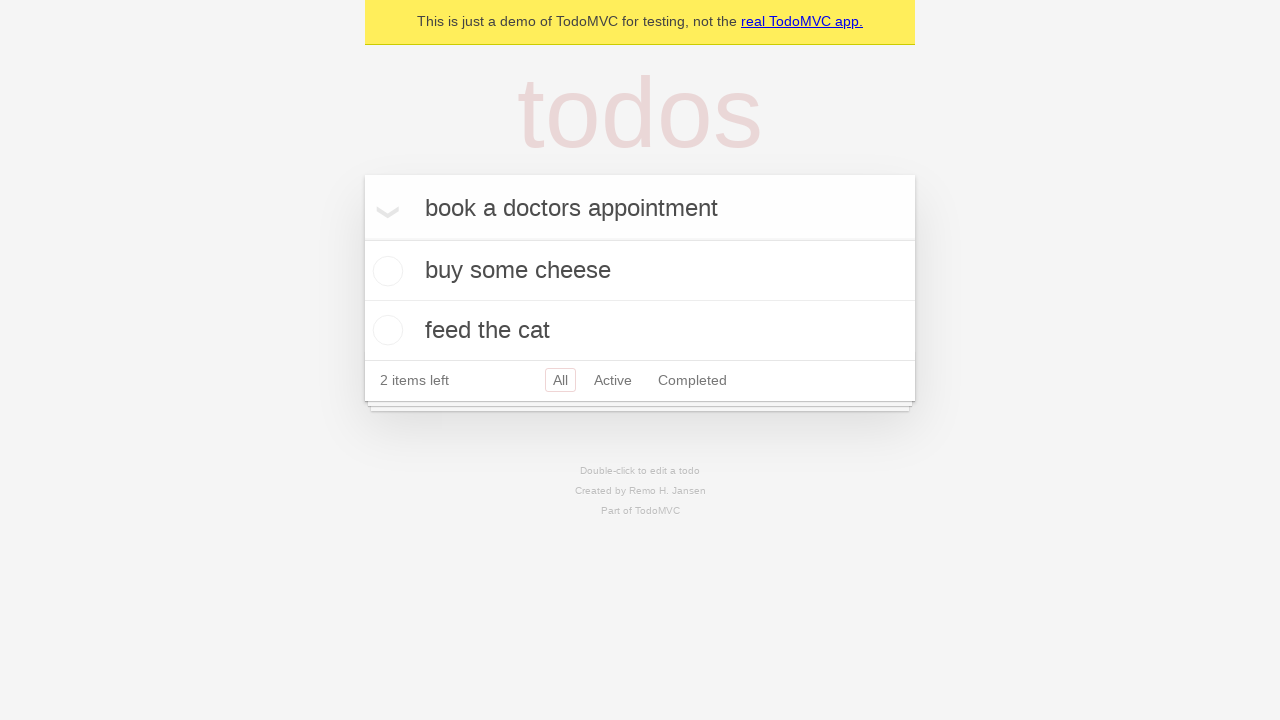

Pressed Enter to add 'book a doctors appointment' to todo list on internal:attr=[placeholder="What needs to be done?"i]
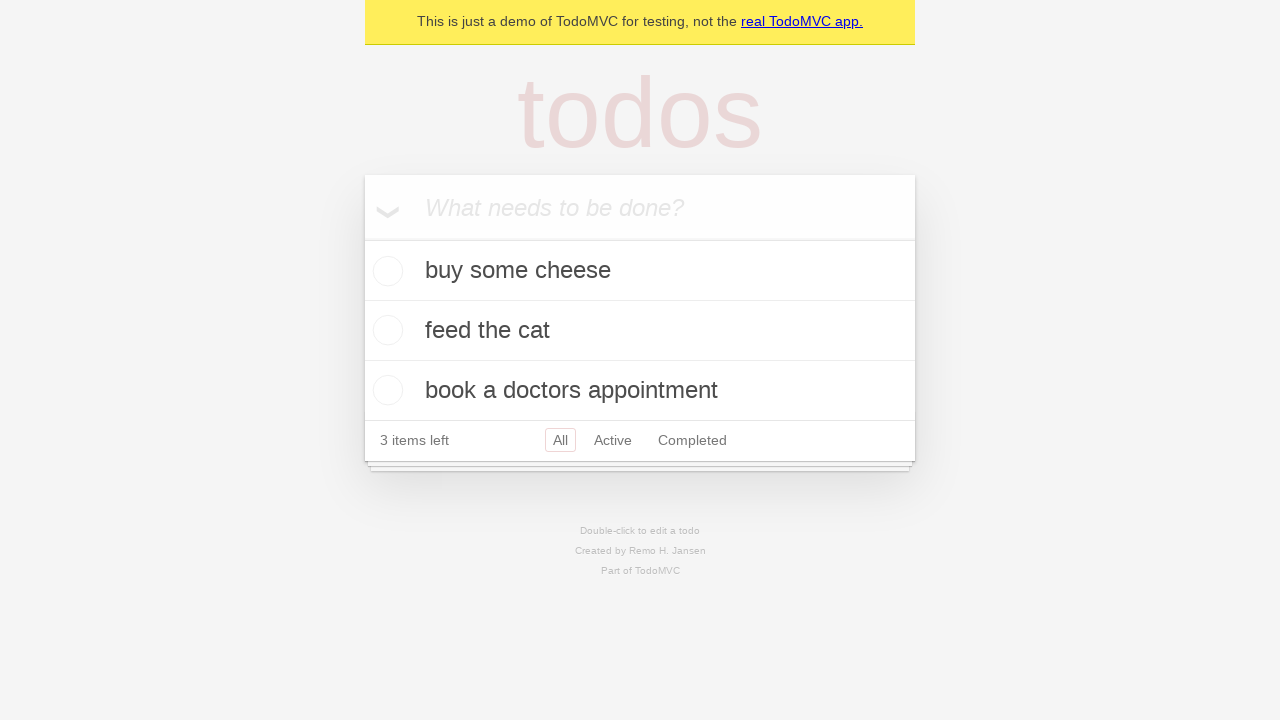

Checked the second todo item (feed the cat) at (385, 330) on internal:testid=[data-testid="todo-item"s] >> nth=1 >> internal:role=checkbox
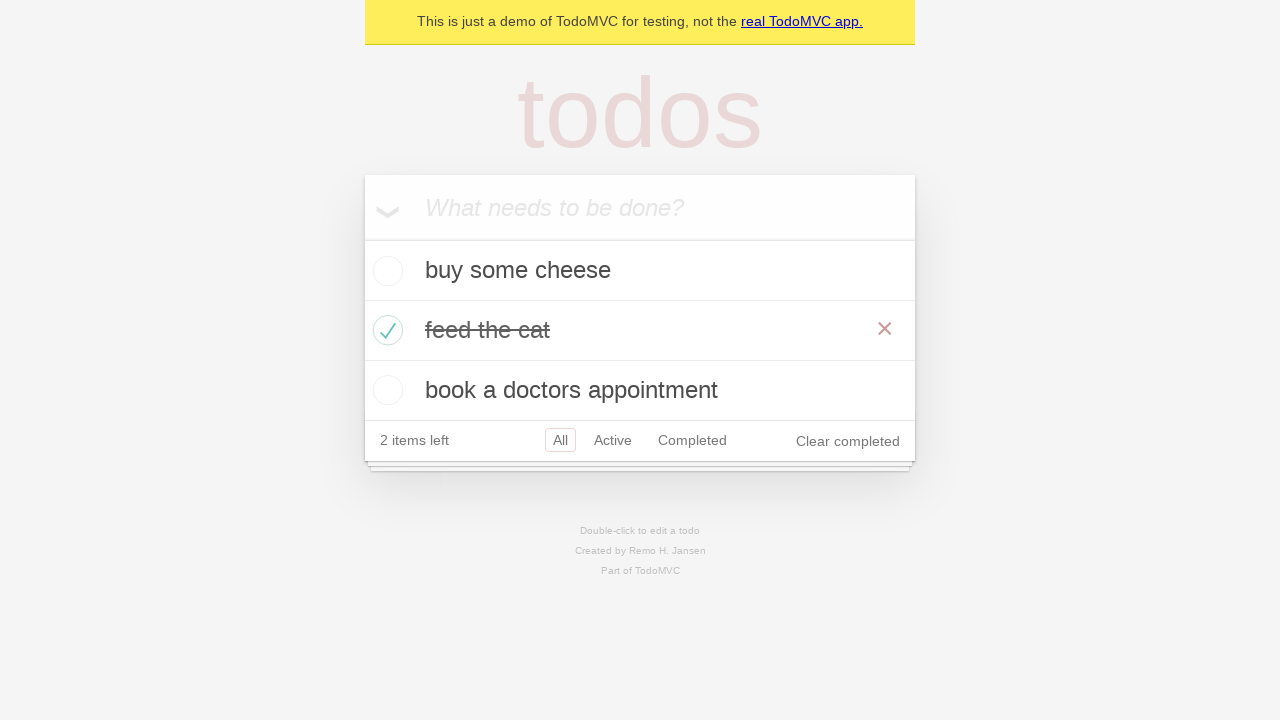

Clicked 'Clear completed' button to remove completed items at (848, 441) on internal:role=button[name="Clear completed"i]
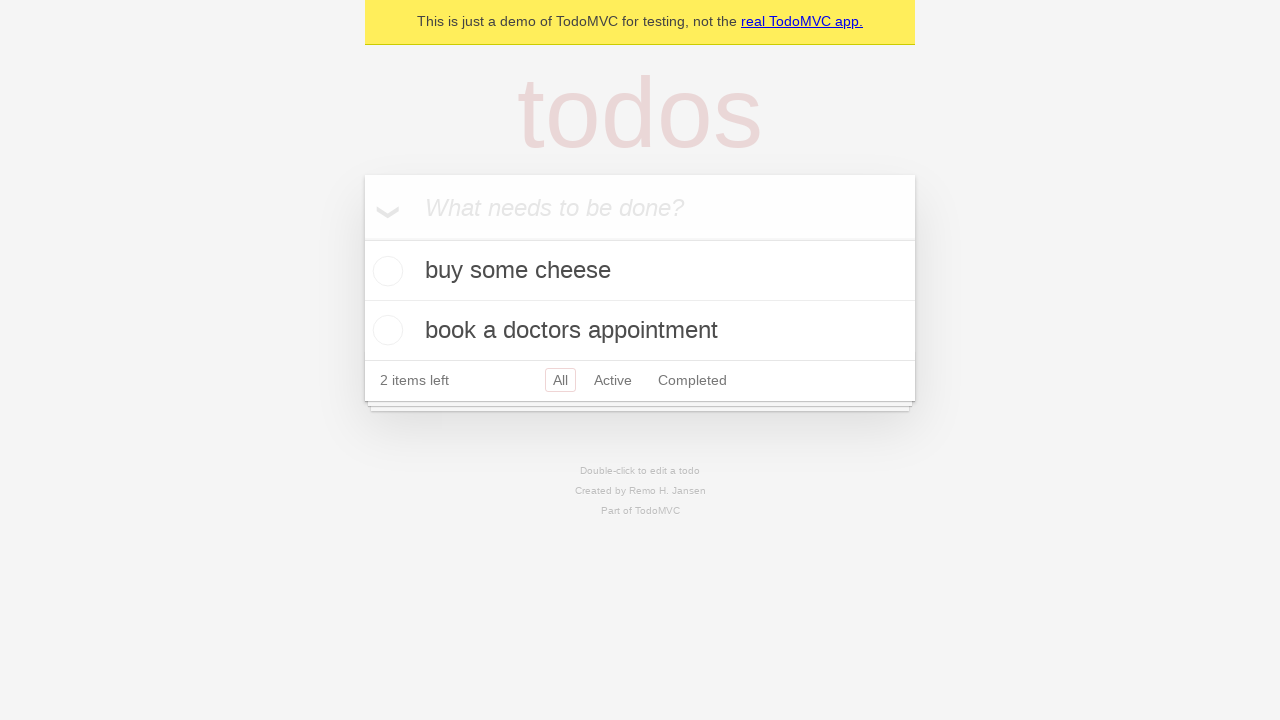

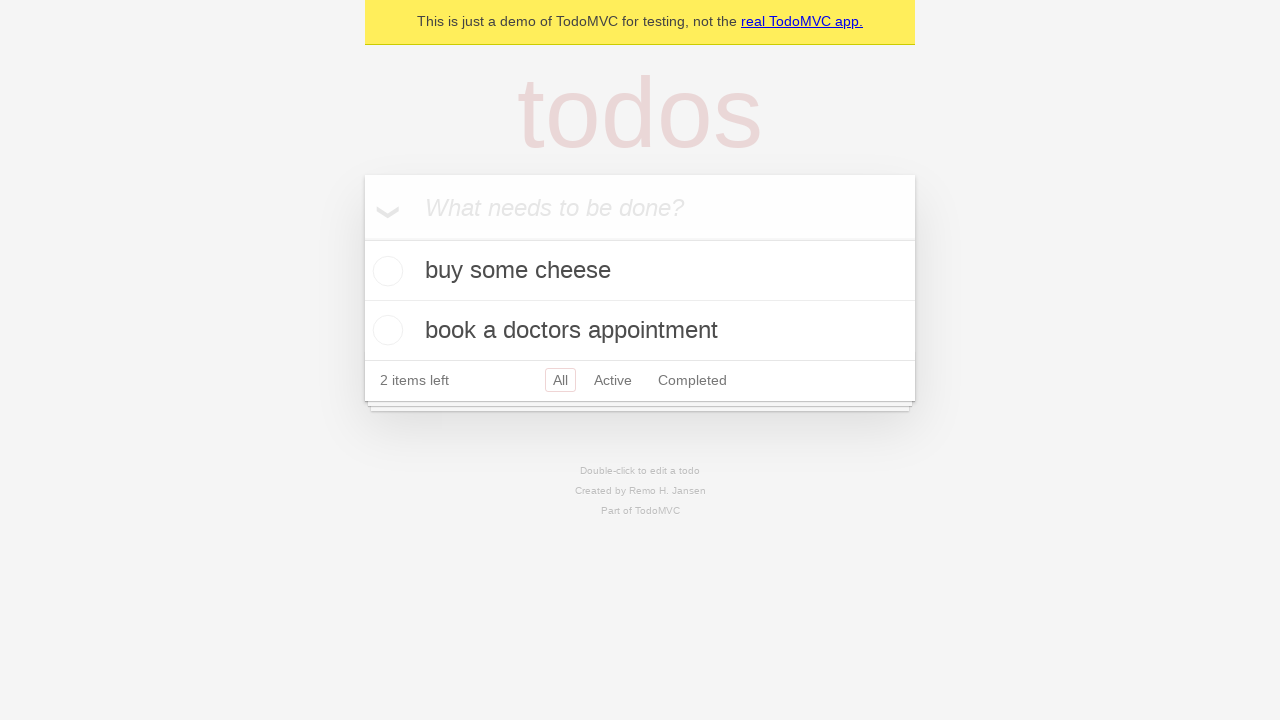